Tests table filtering by entering a search term and verifying the filtered results

Starting URL: https://rahulshettyacademy.com/seleniumPractise/#/offers

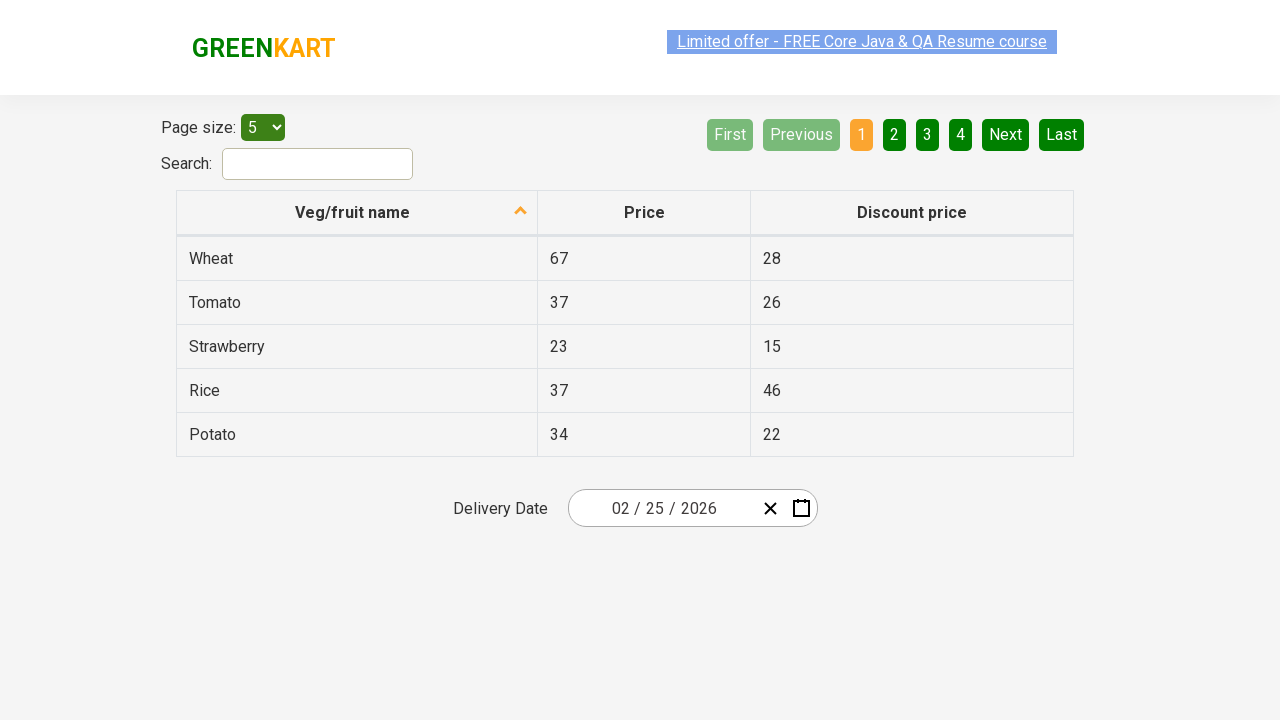

Navigated to Web Tables page at https://rahulshettyacademy.com/seleniumPractise/#/offers
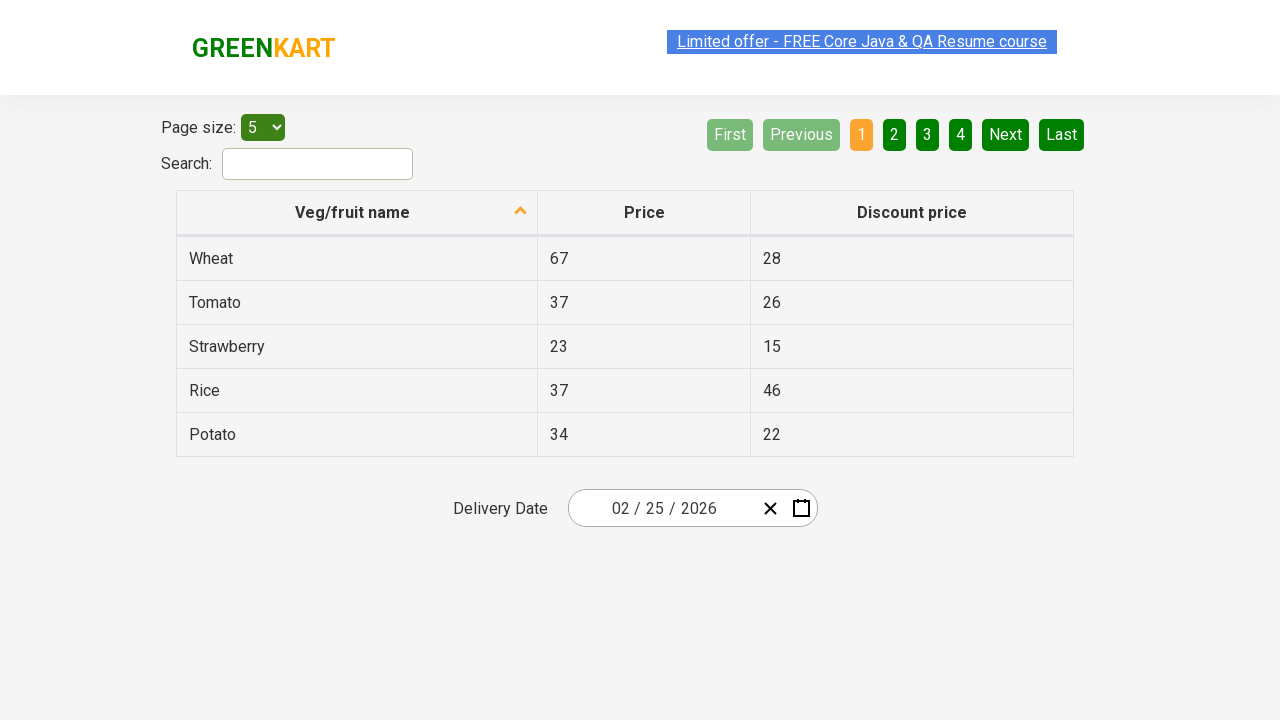

Entered 'Tomato' in the search filter input on input[type='search']
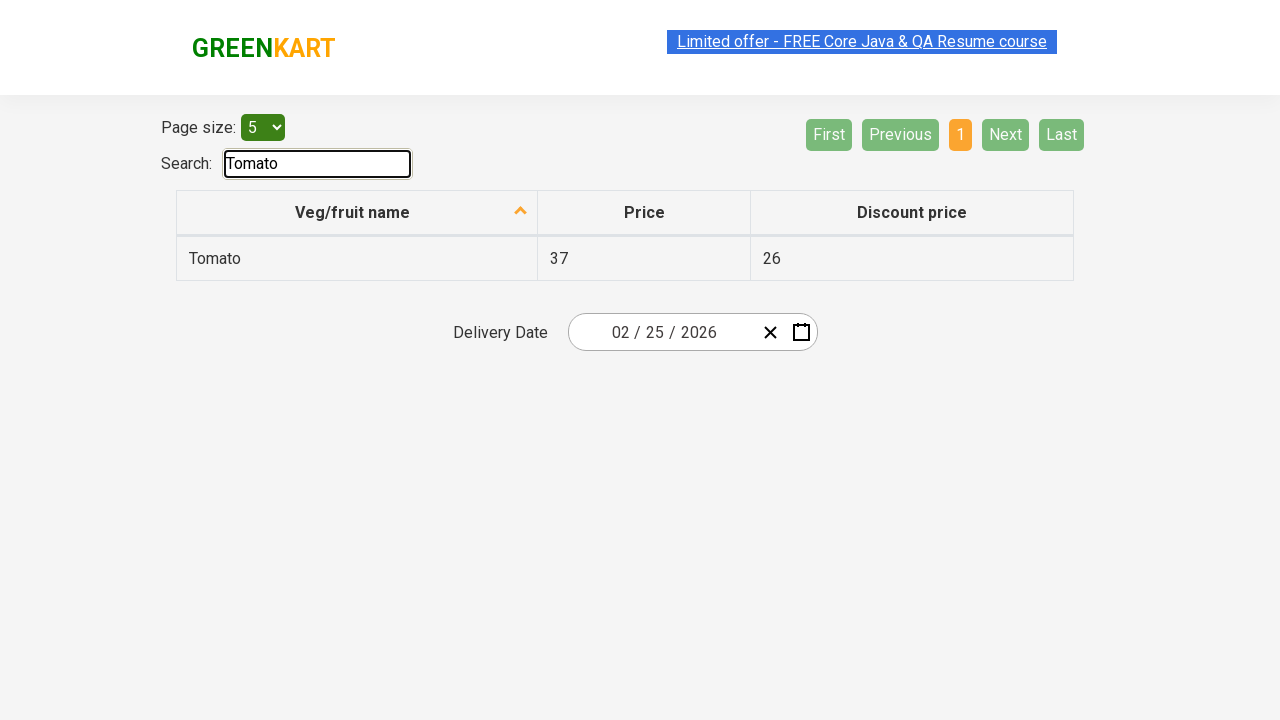

Waited 500ms for filtering to apply
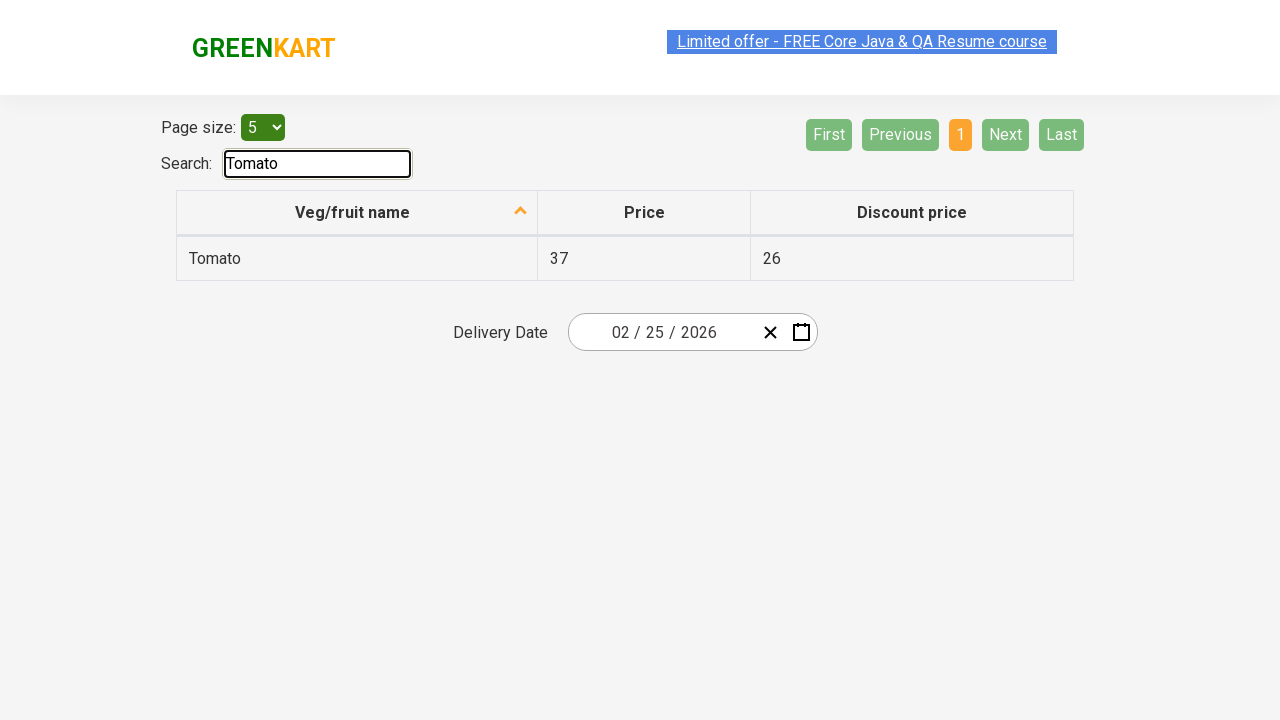

Located vegetable name cells in the filtered table
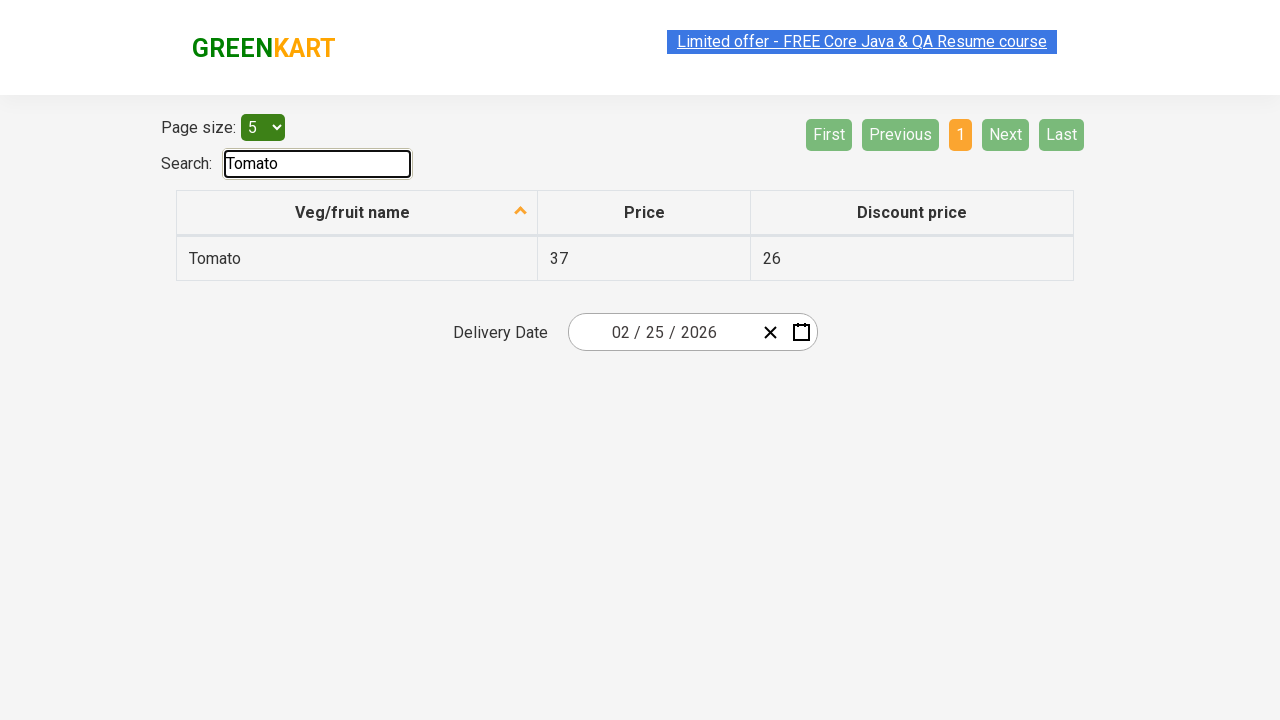

Verified that filter returned exactly 1 result
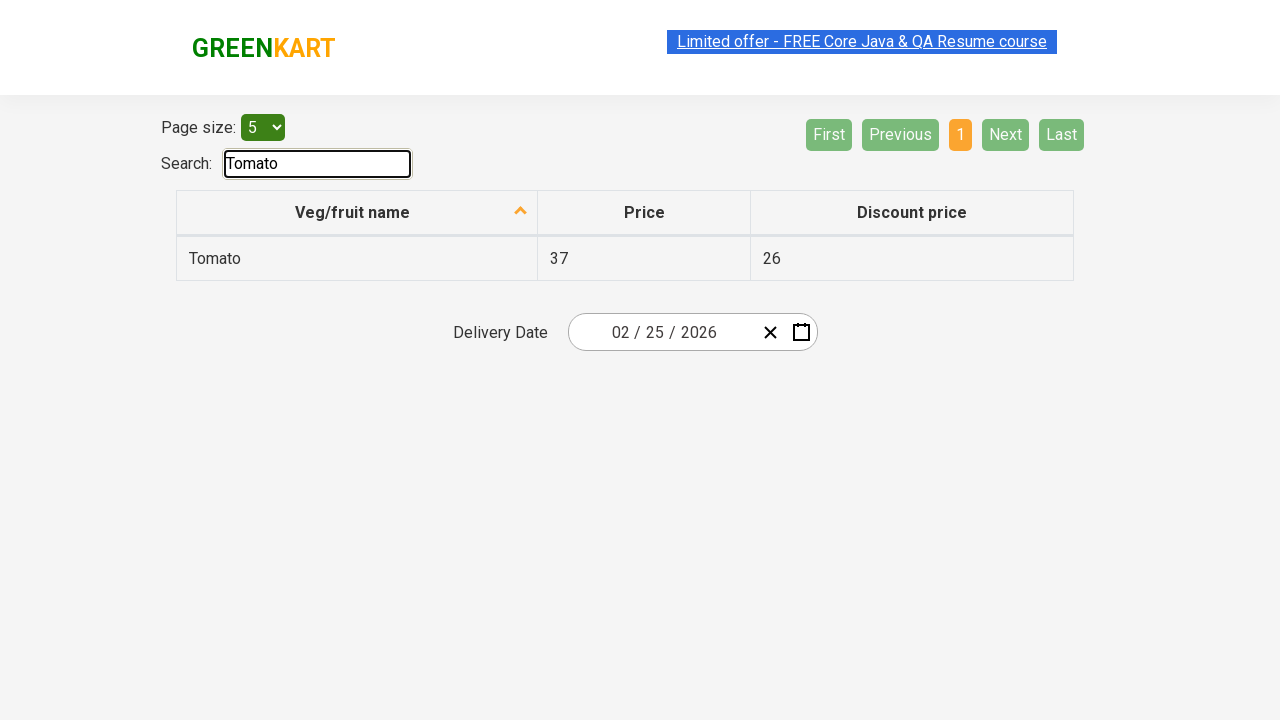

Verified that the filtered result contains 'Tomato'
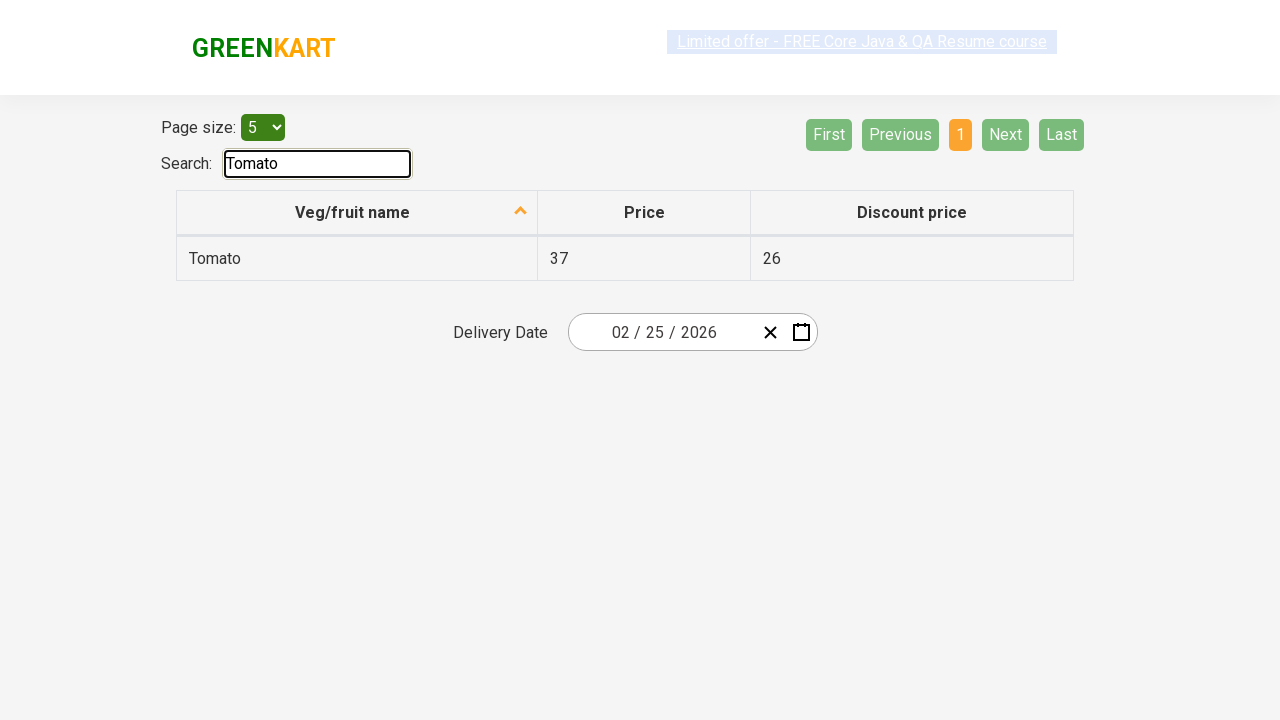

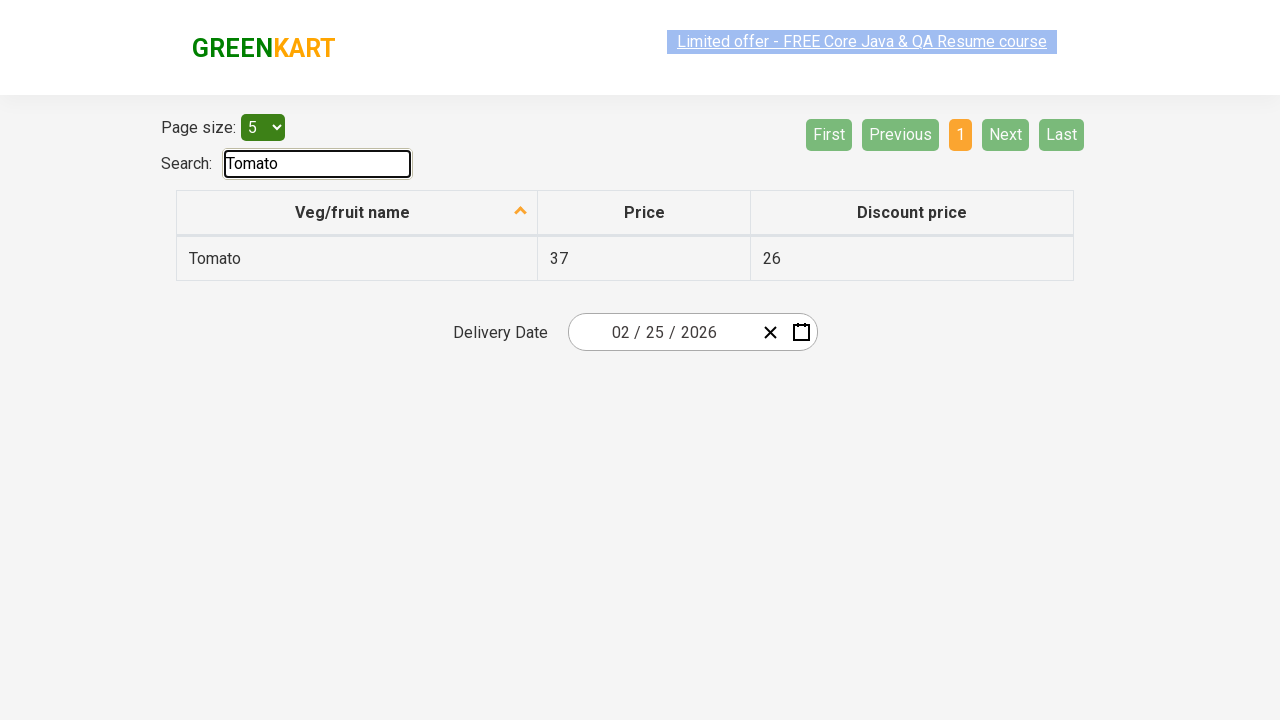